Navigates to Mars news page and verifies that news content elements are present and loaded

Starting URL: https://data-class-mars.s3.amazonaws.com/Mars/index.html

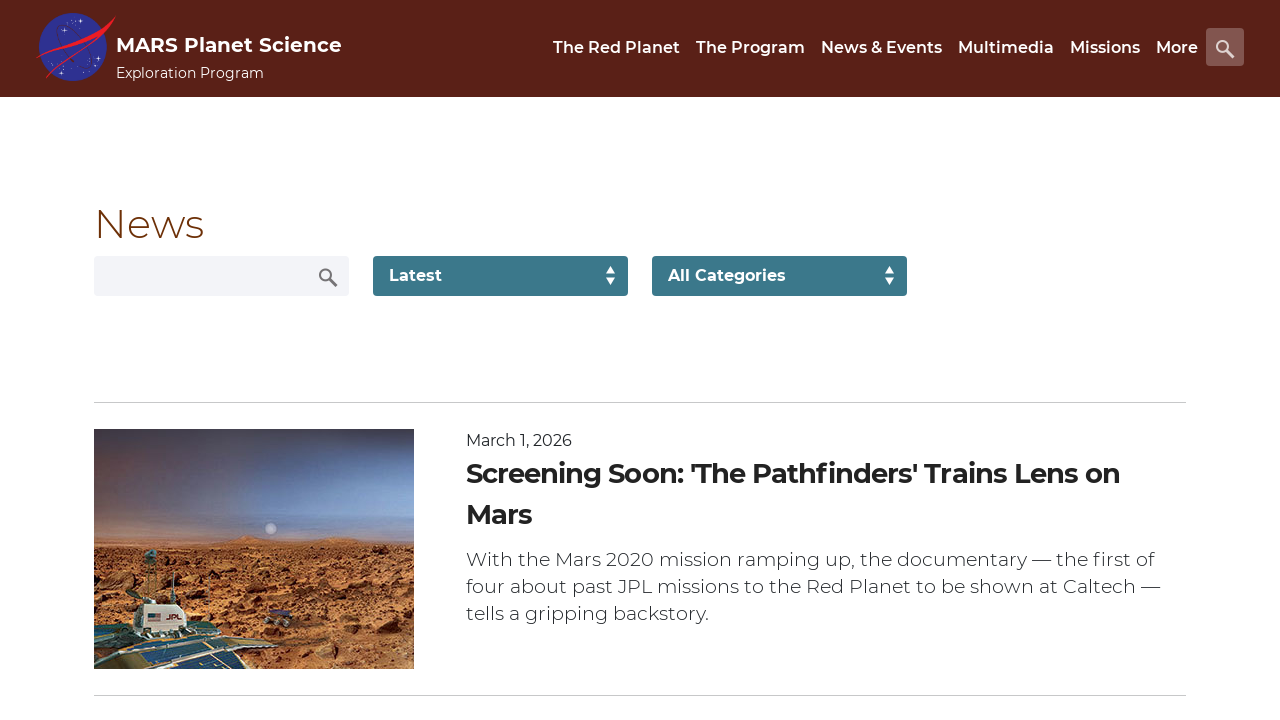

Navigated to Mars news page
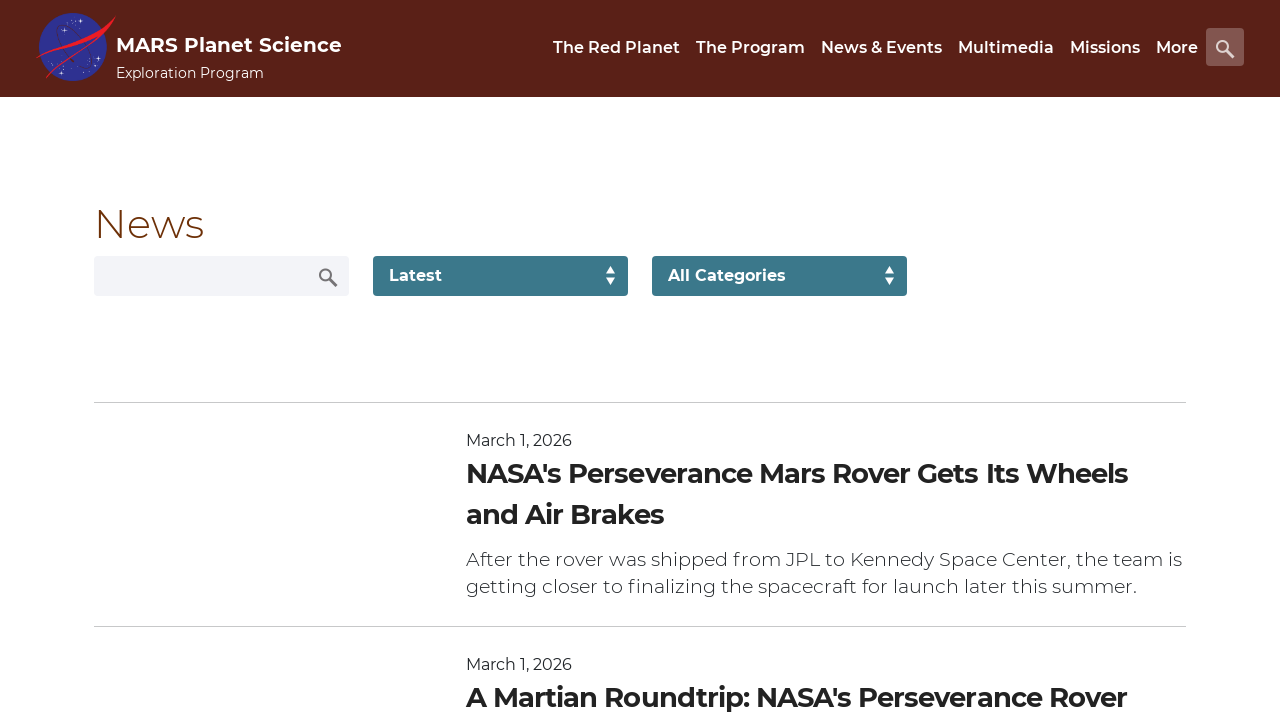

News list text elements loaded
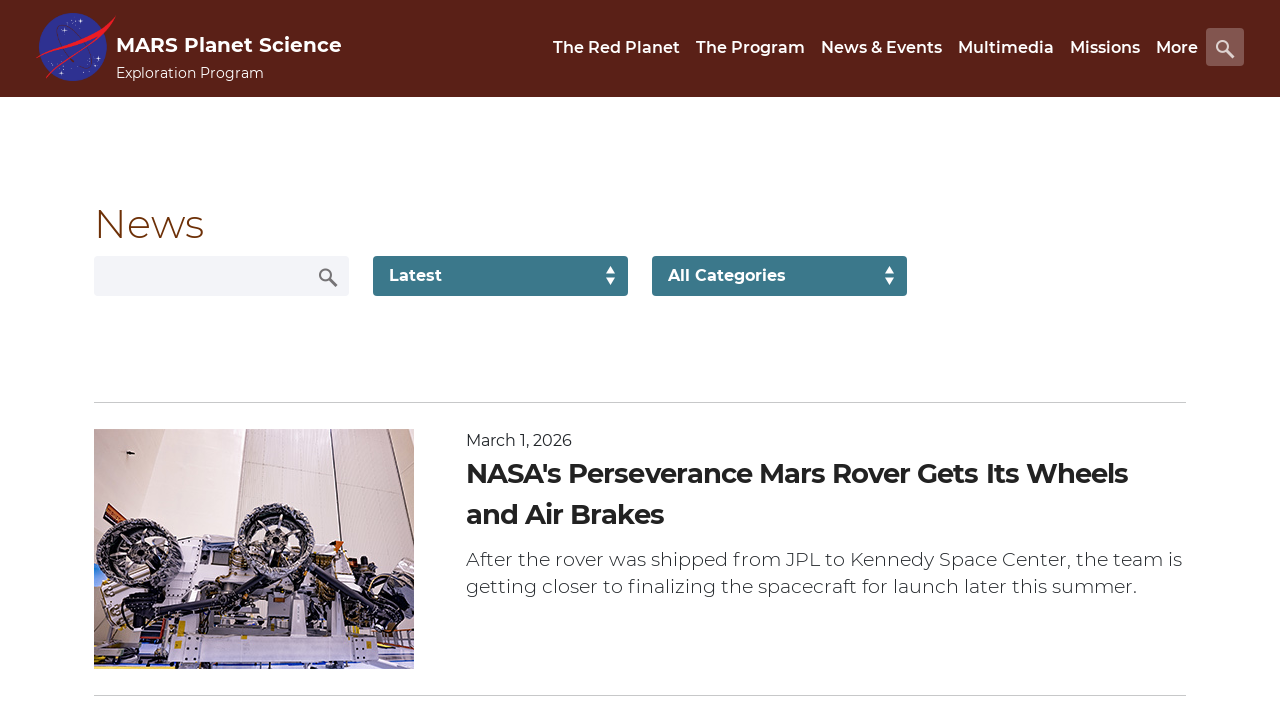

Content title element is present
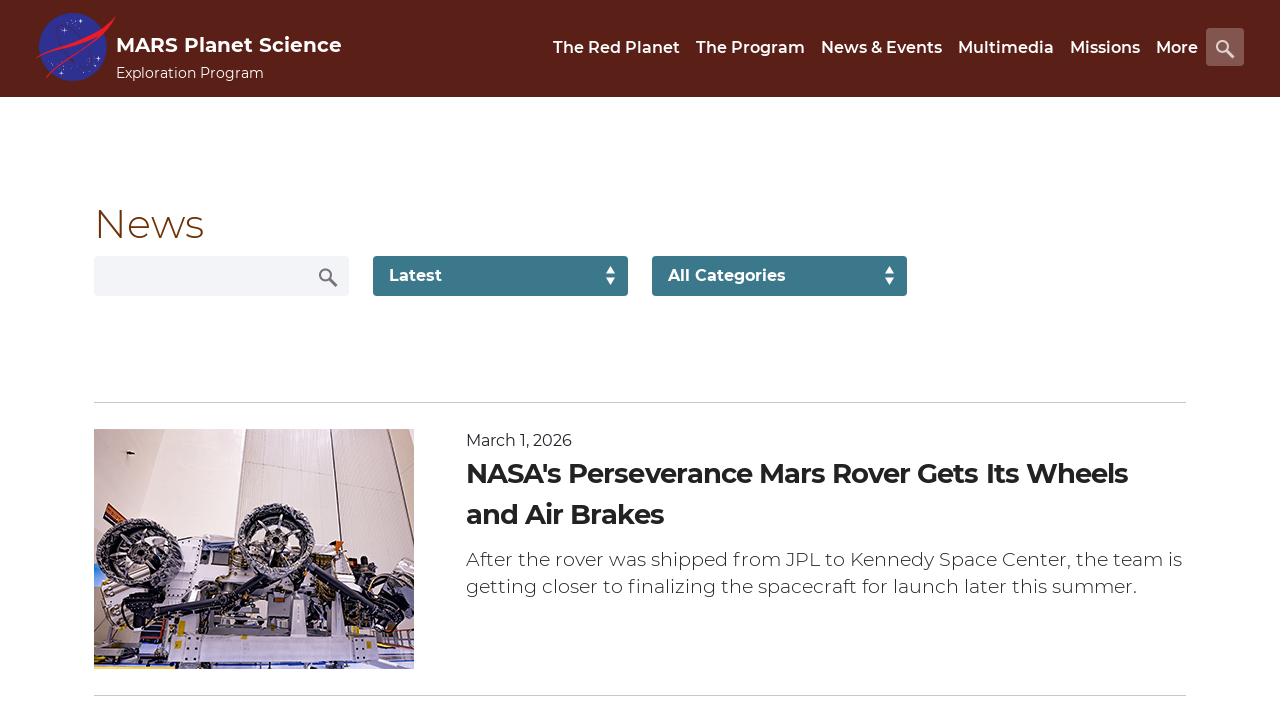

Article teaser body element is present
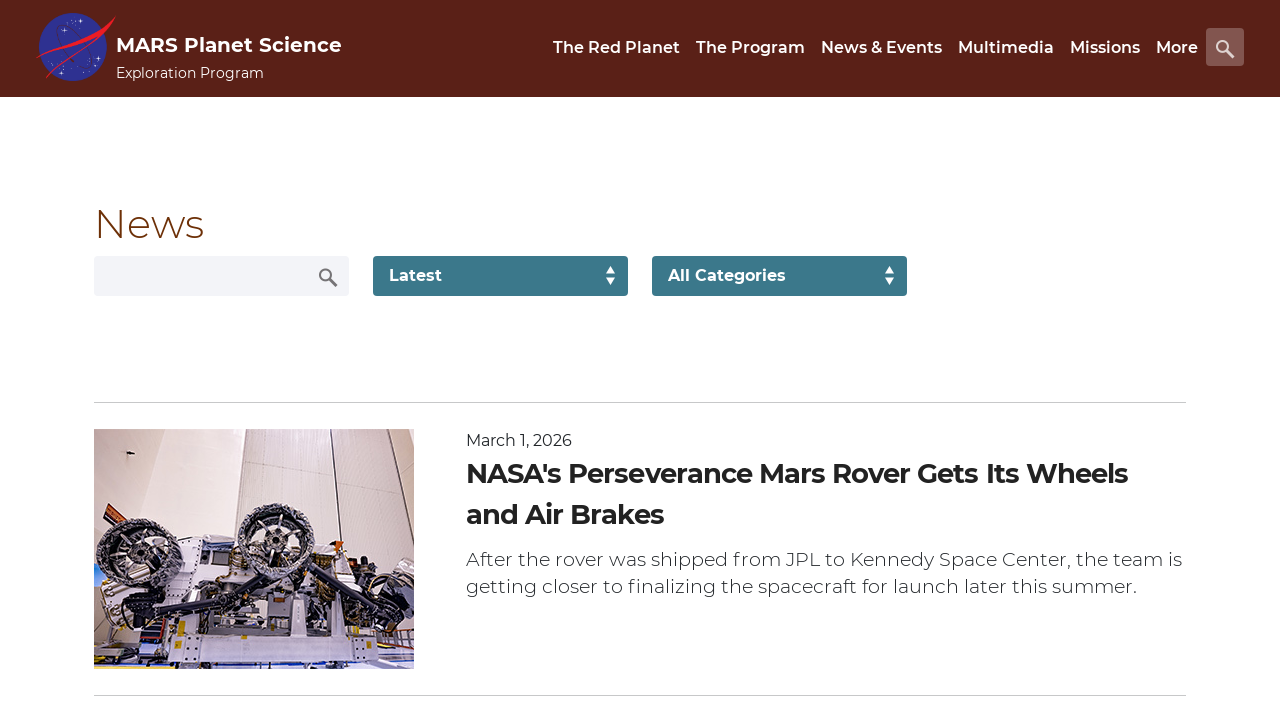

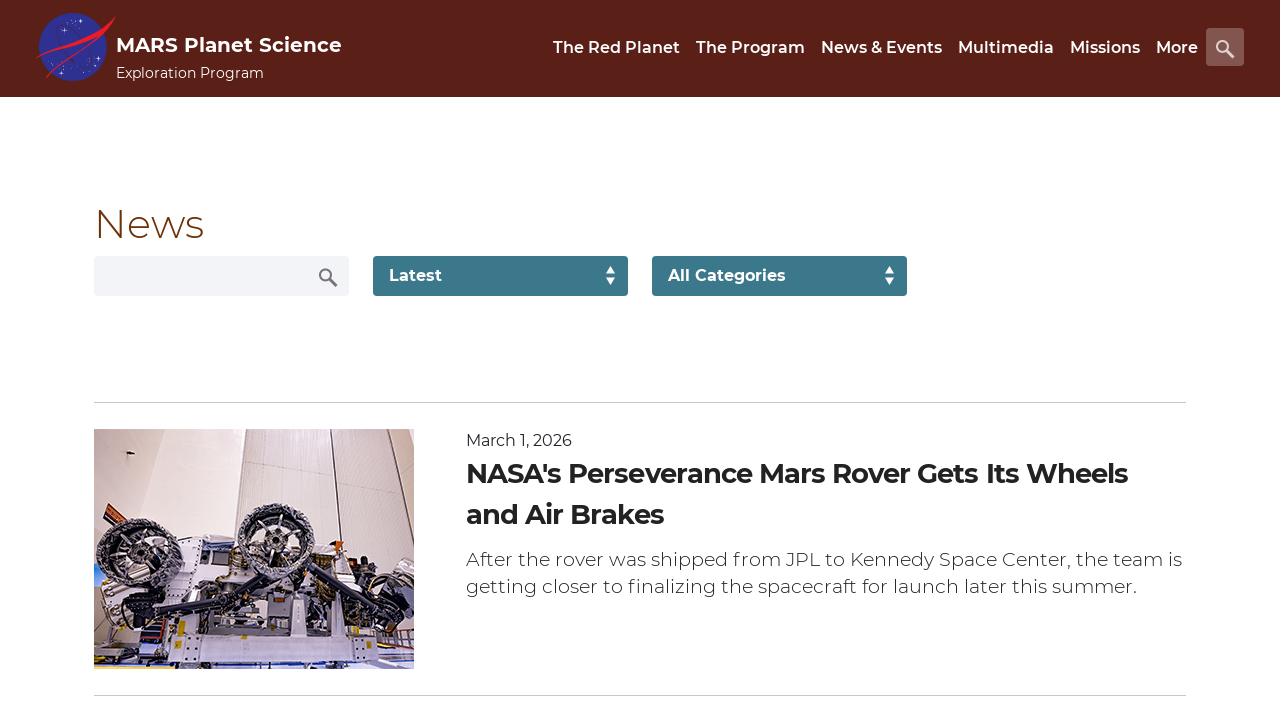